Verifies that the YouTube page title is exactly "YouTube"

Starting URL: https://www.youtube.com

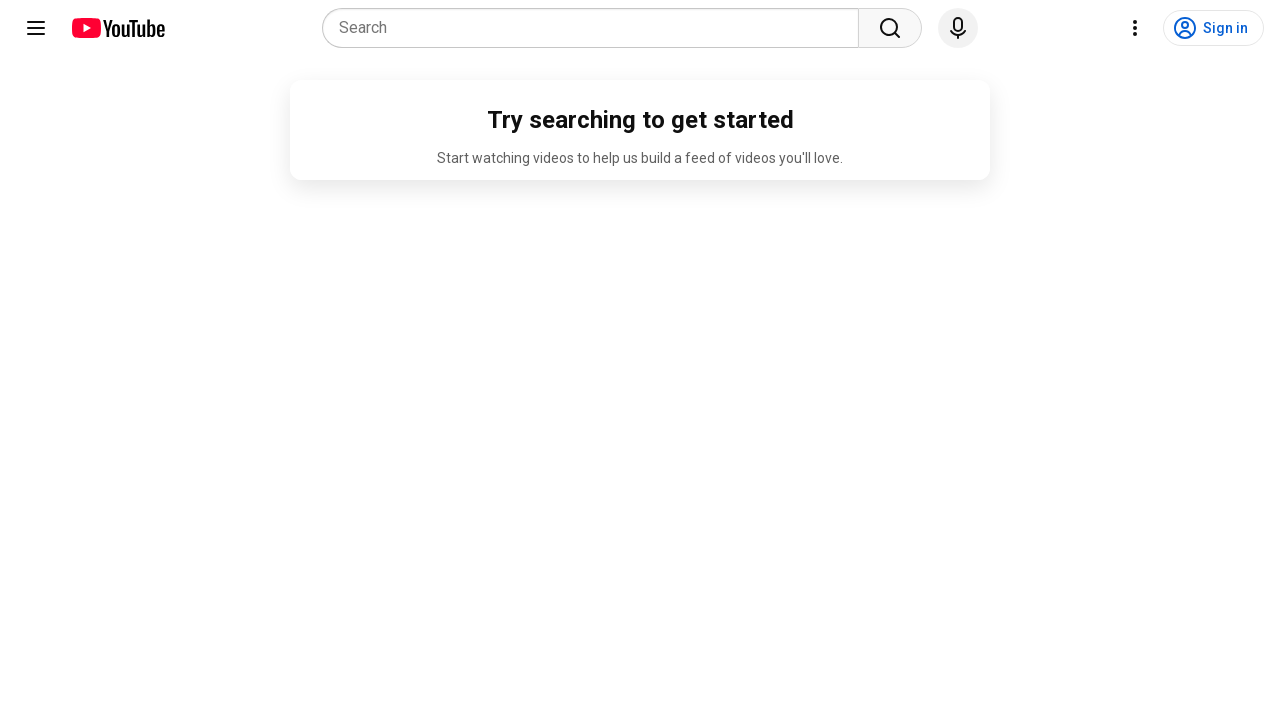

Navigated to https://www.youtube.com
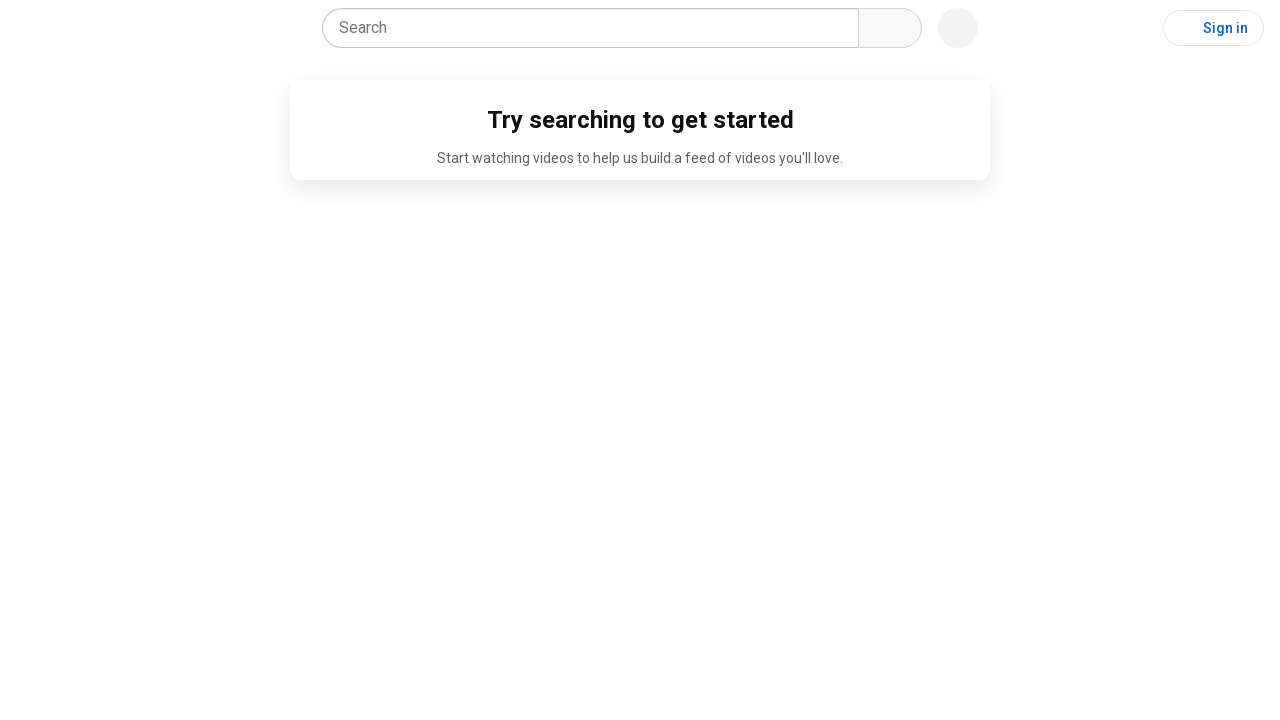

Verified page title is exactly 'YouTube'
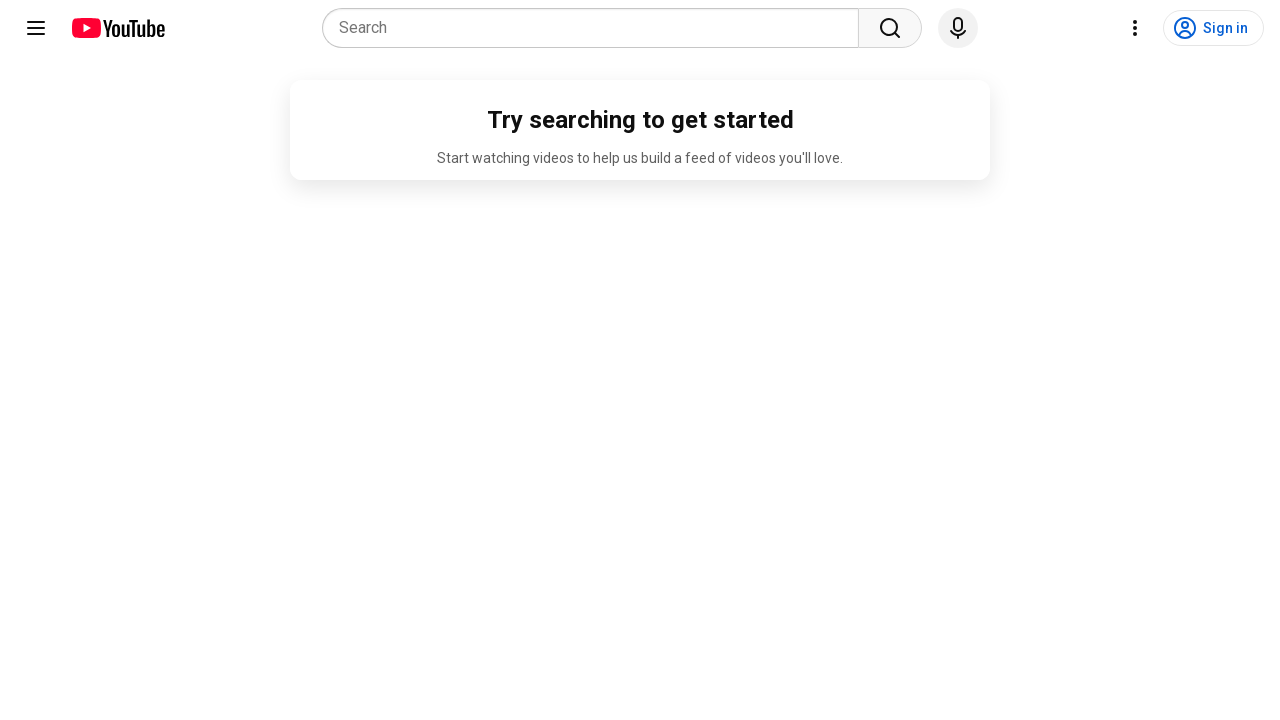

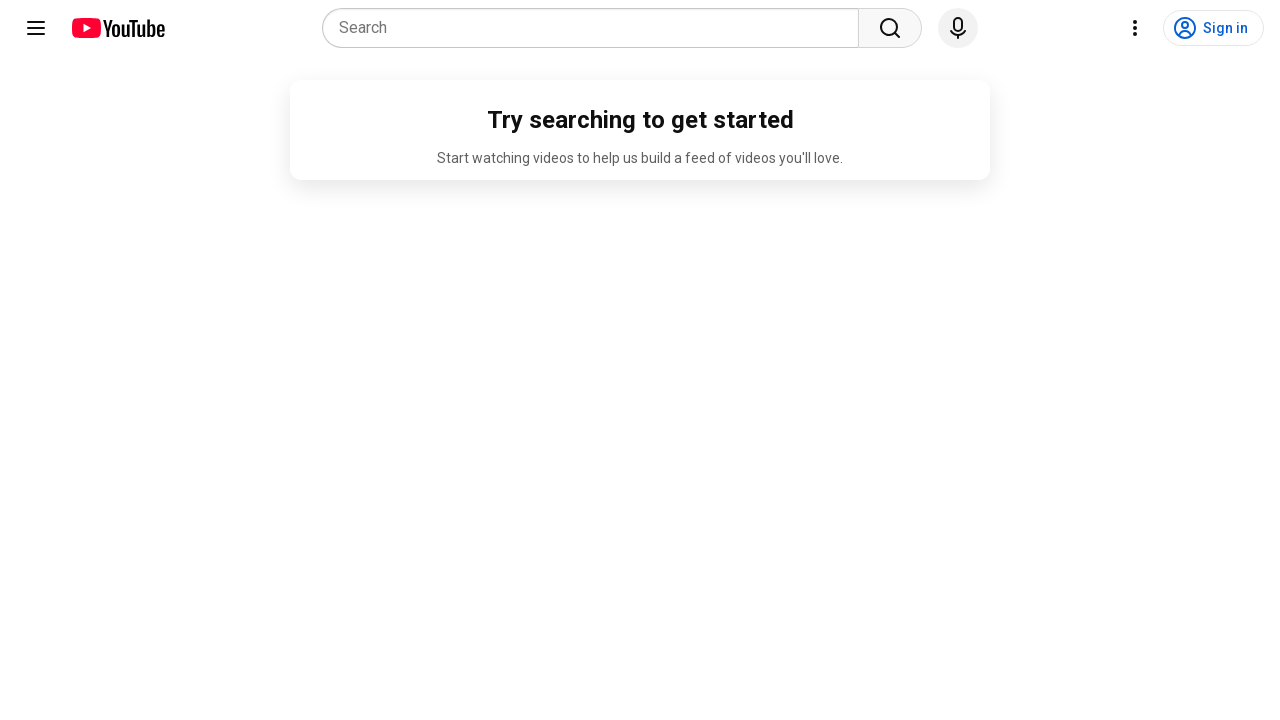